Tests a loading images page by waiting for images to finish loading (indicated by "Done!" text appearing), then verifies the award image element is present

Starting URL: https://bonigarcia.dev/selenium-webdriver-java/loading-images.html

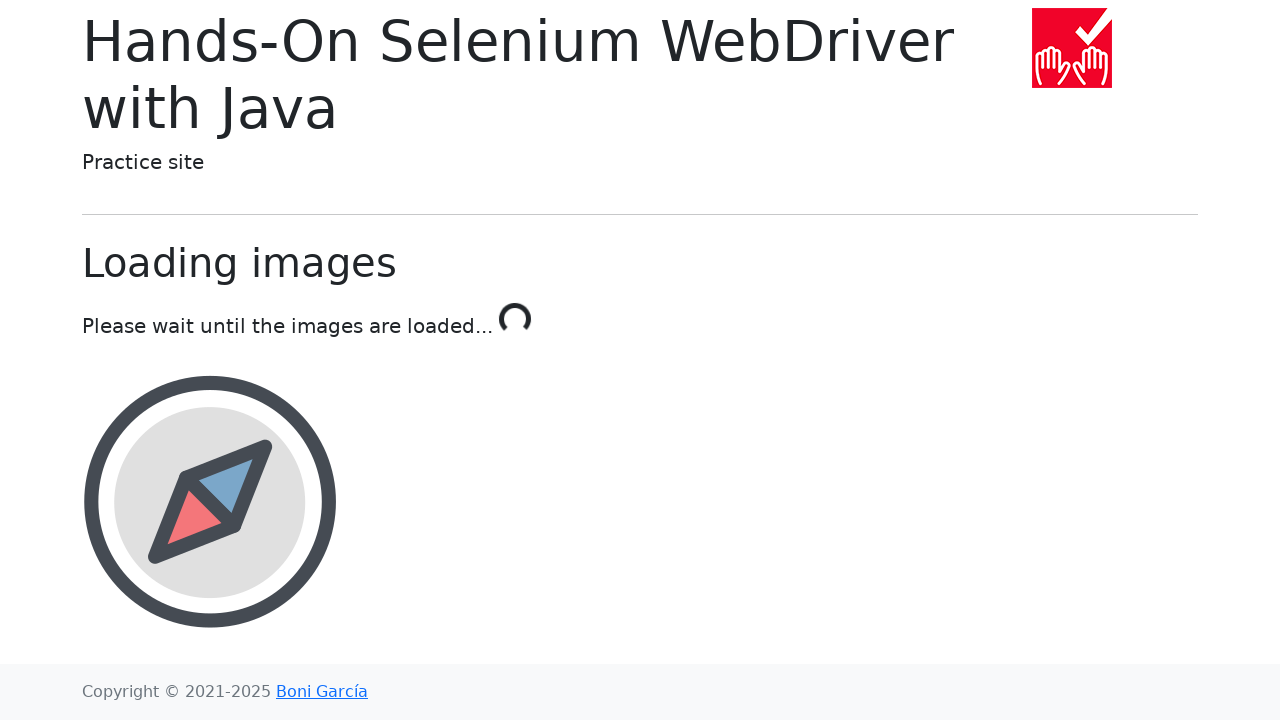

Navigated to loading images page
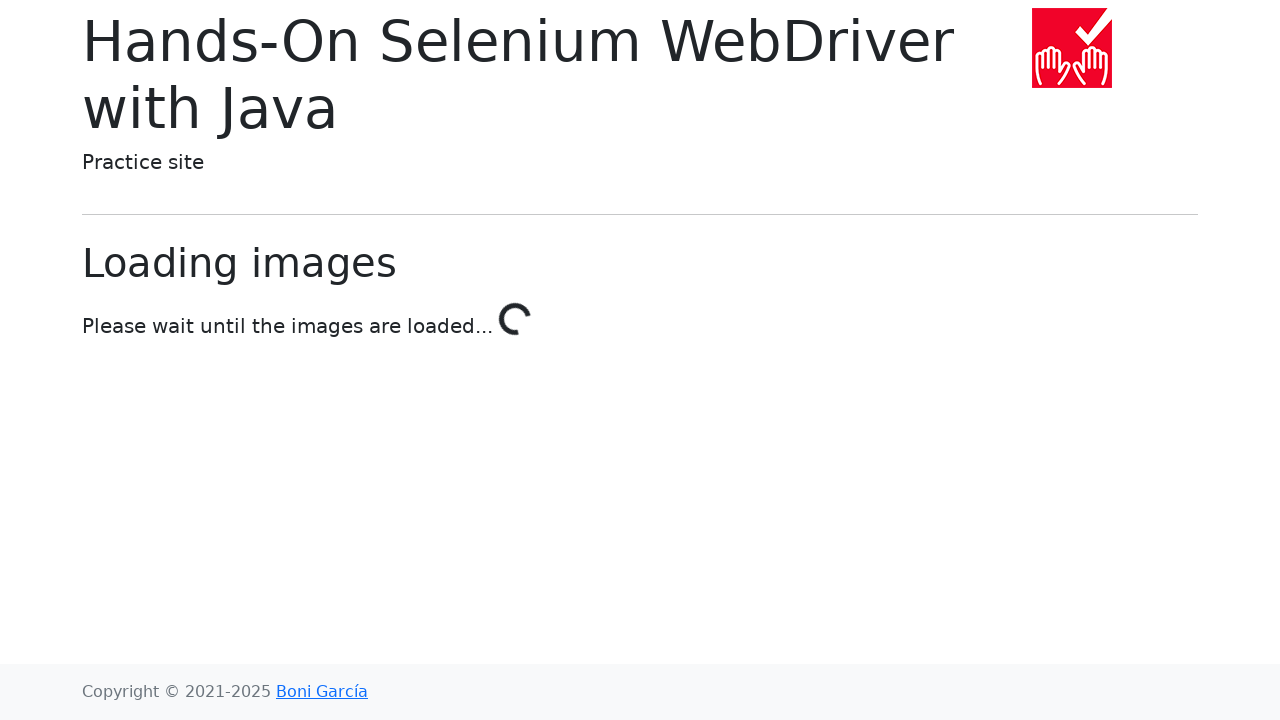

Waited for images to finish loading - 'Done!' text appeared
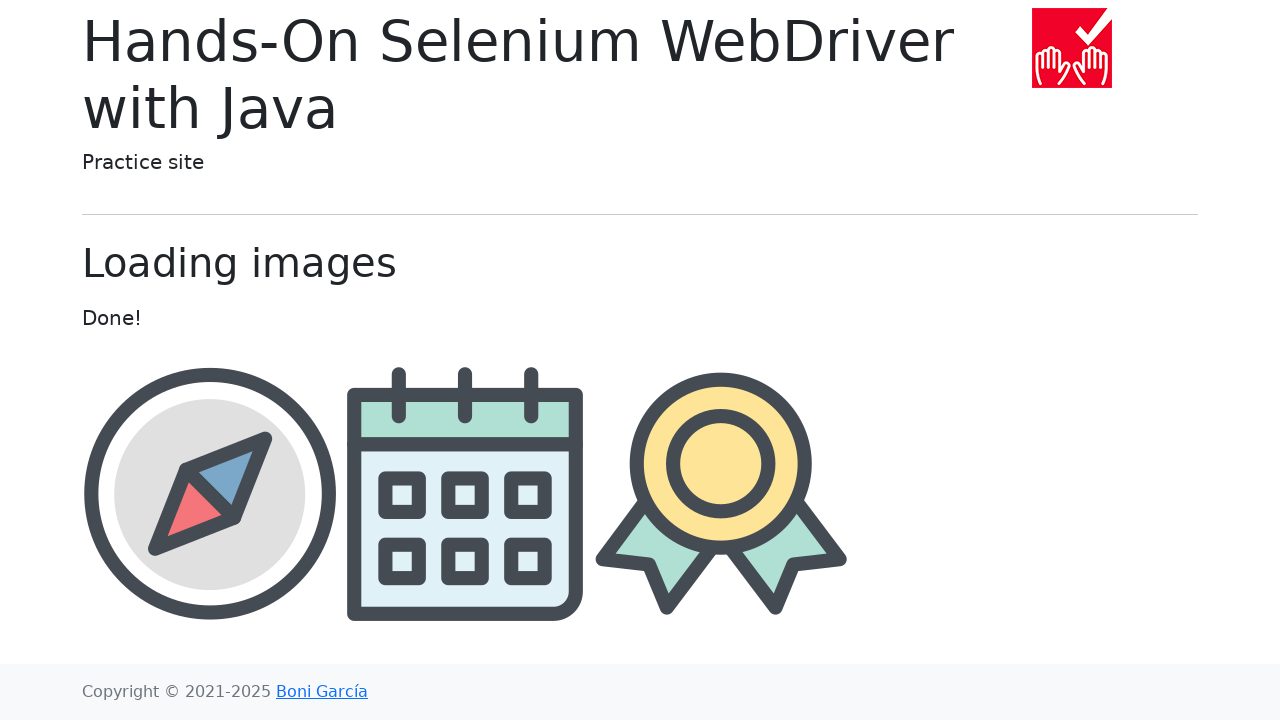

Verified award image element is present
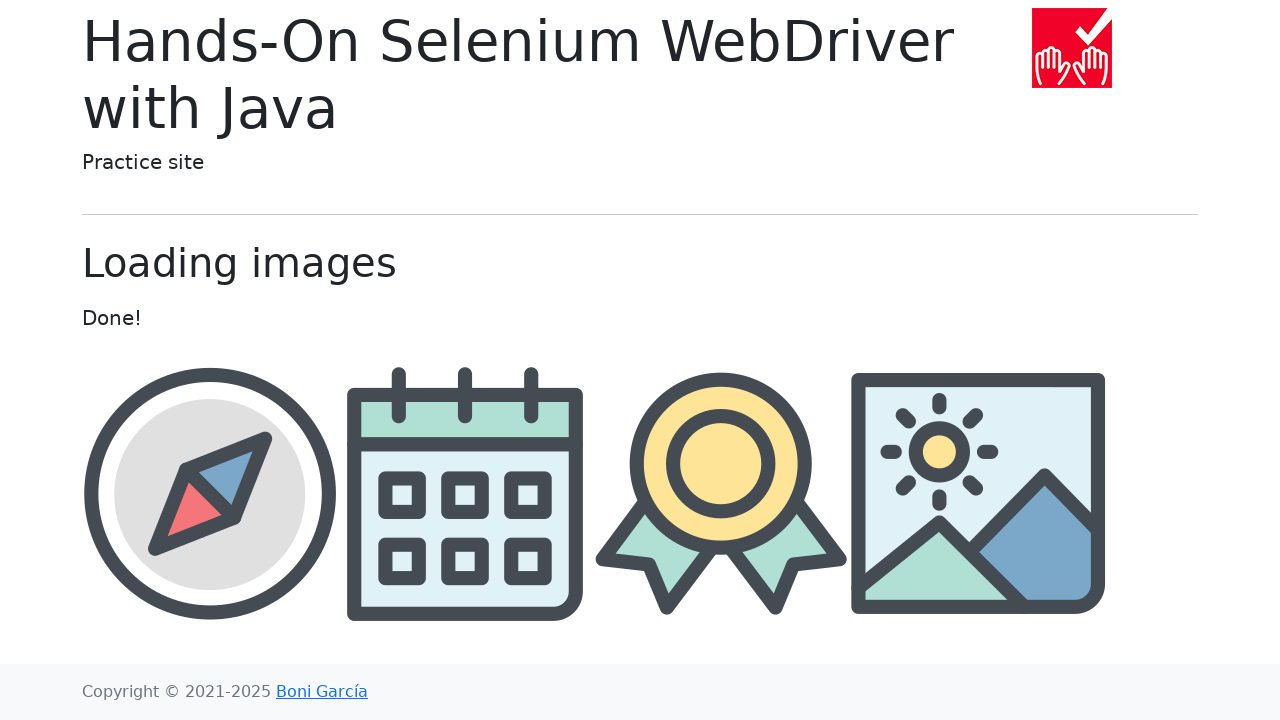

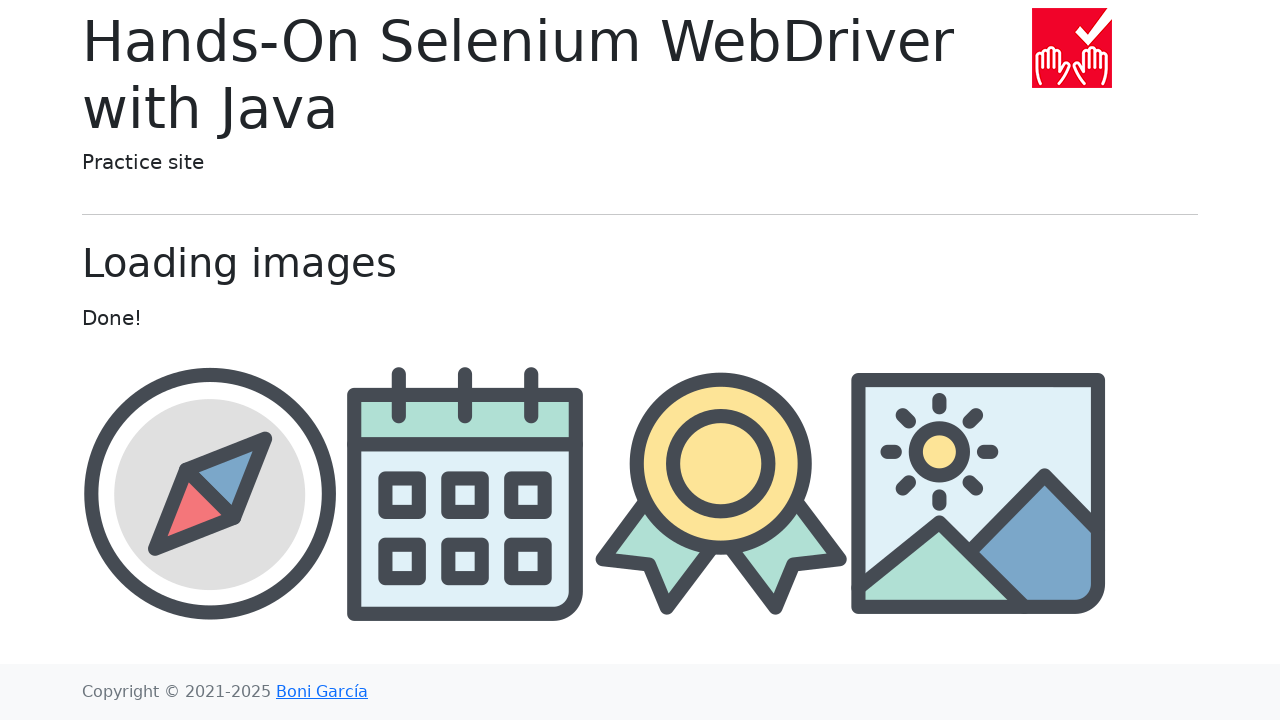